Tests tooltip functionality on jQueryUI demo page by switching to an iframe, interacting with an age input field, hovering to trigger the tooltip display, and entering a value in the field.

Starting URL: https://jqueryui.com/tooltip/

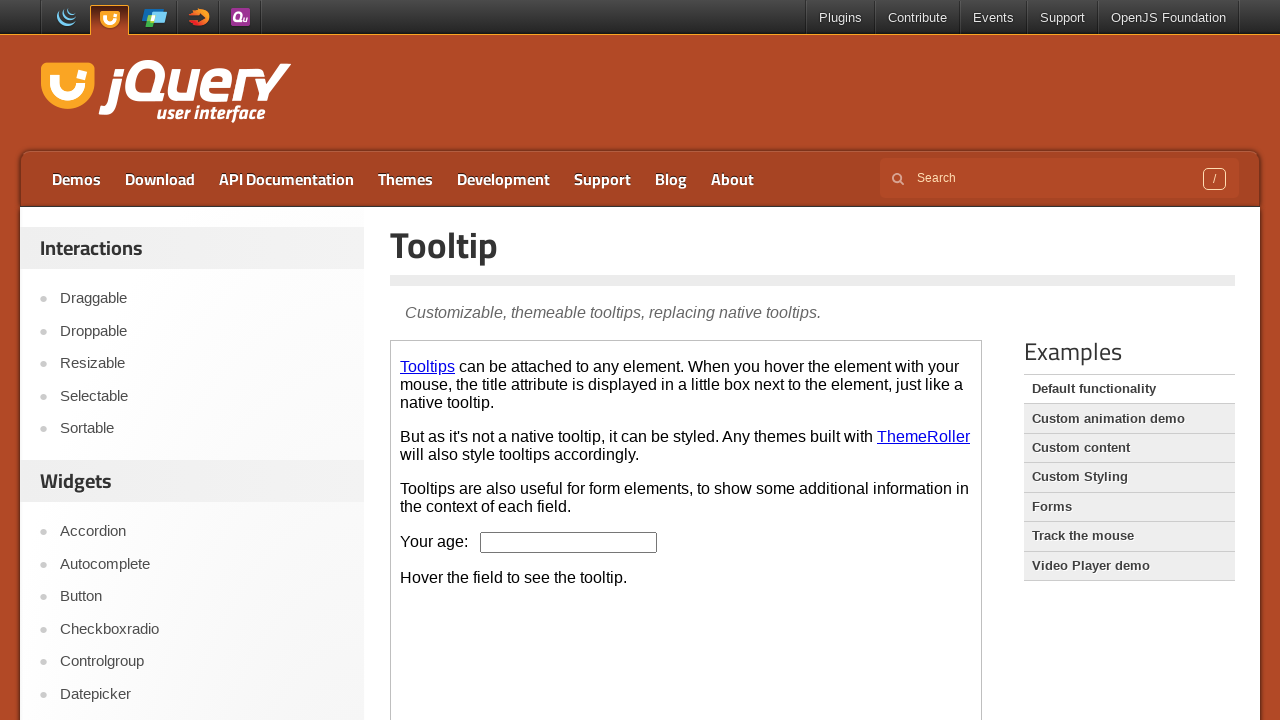

Located the demo iframe
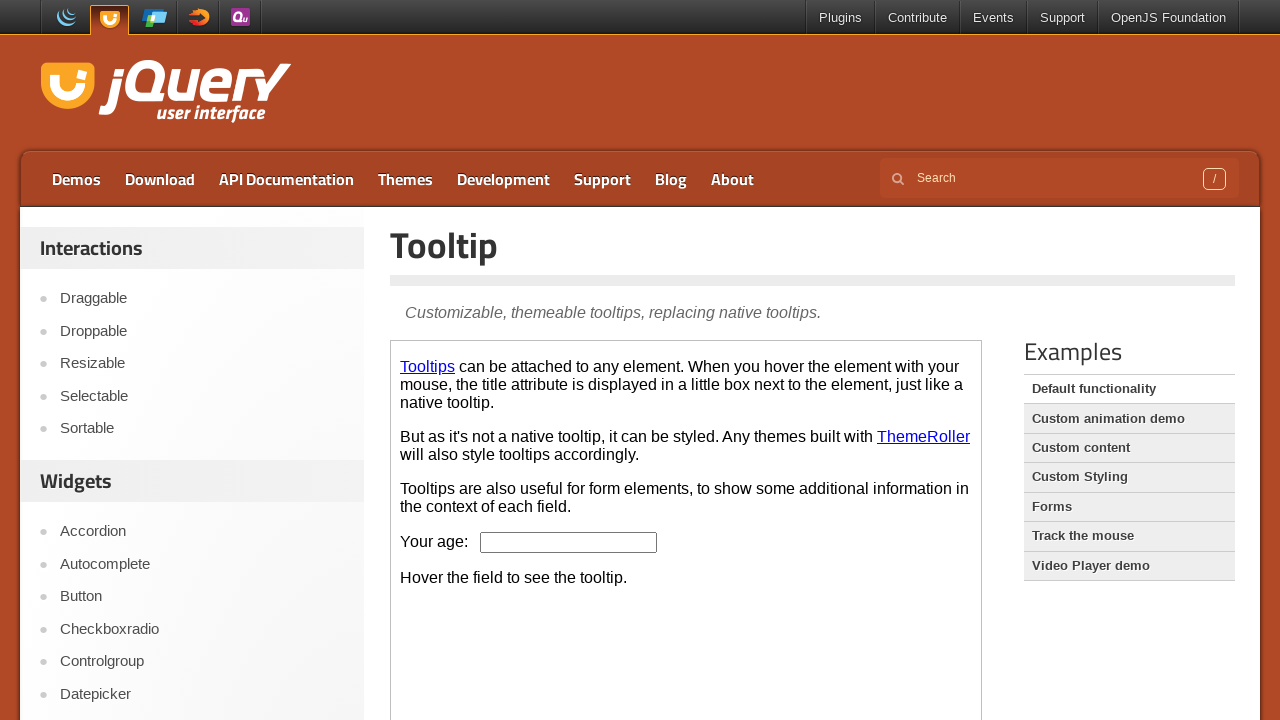

Pressed ArrowDown on the age input field on .demo-frame >> internal:control=enter-frame >> #age
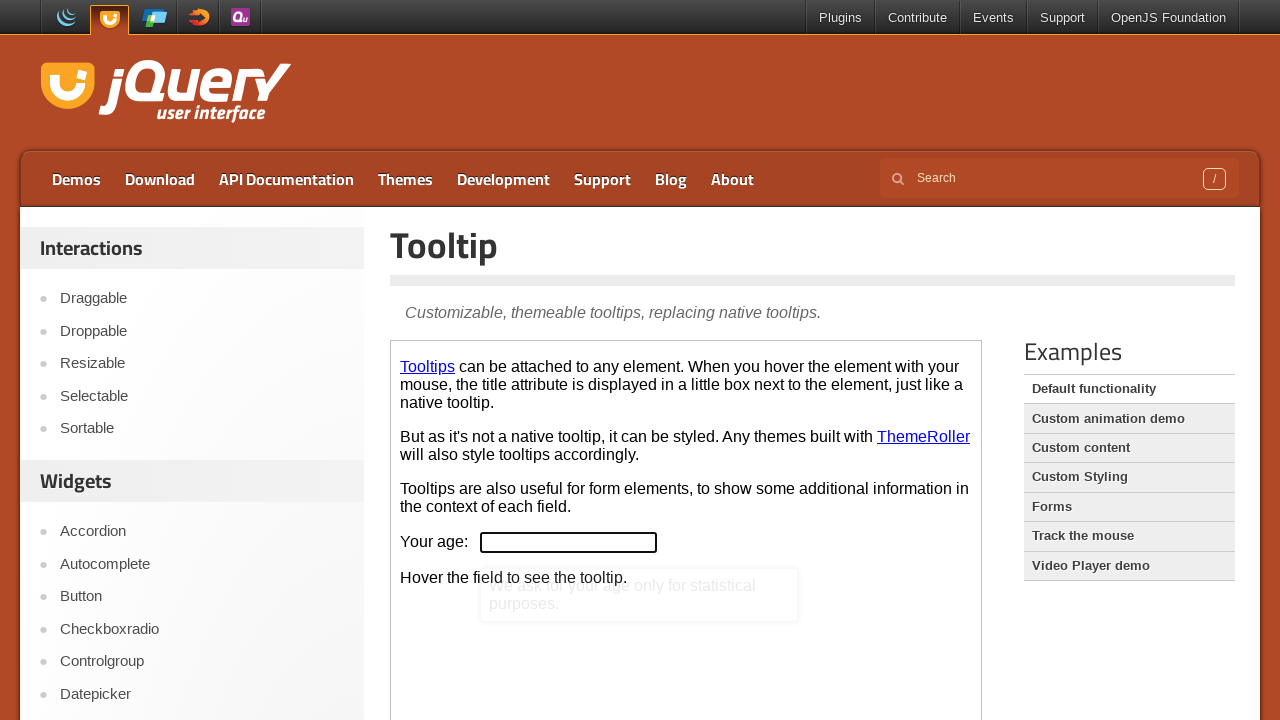

Hovered over the age input field to trigger tooltip at (569, 542) on .demo-frame >> internal:control=enter-frame >> #age
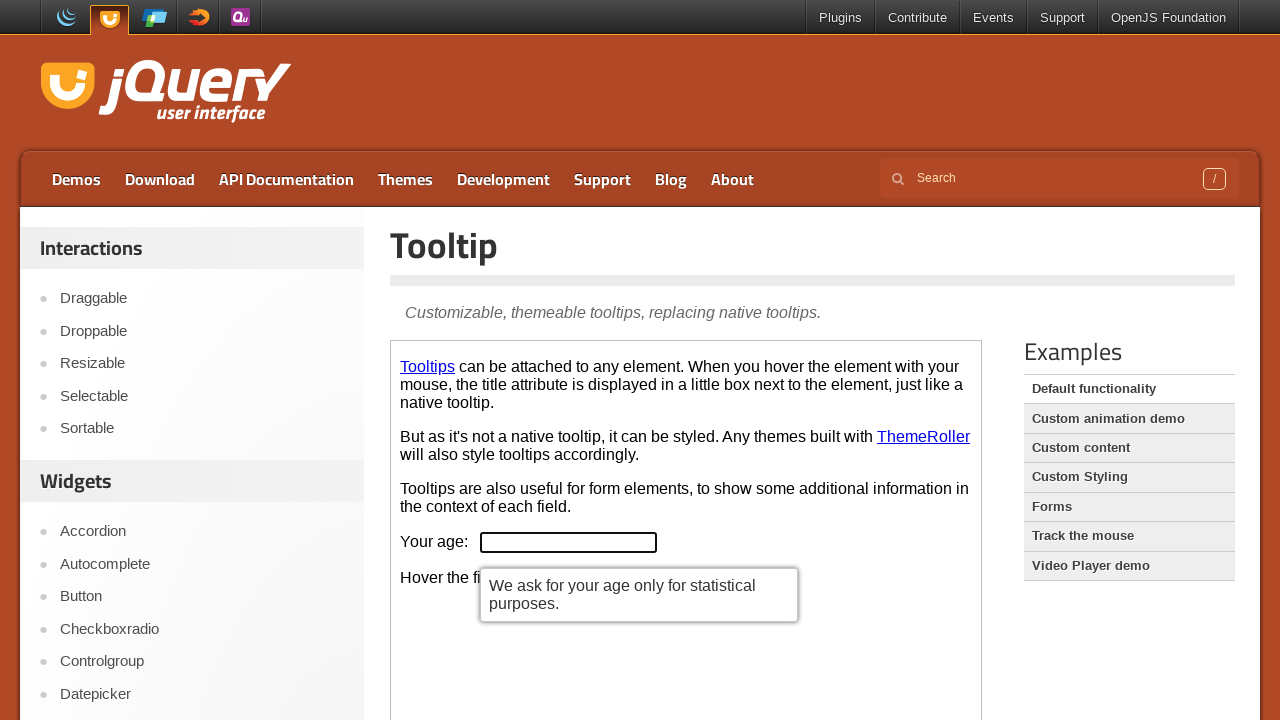

Tooltip content appeared and loaded
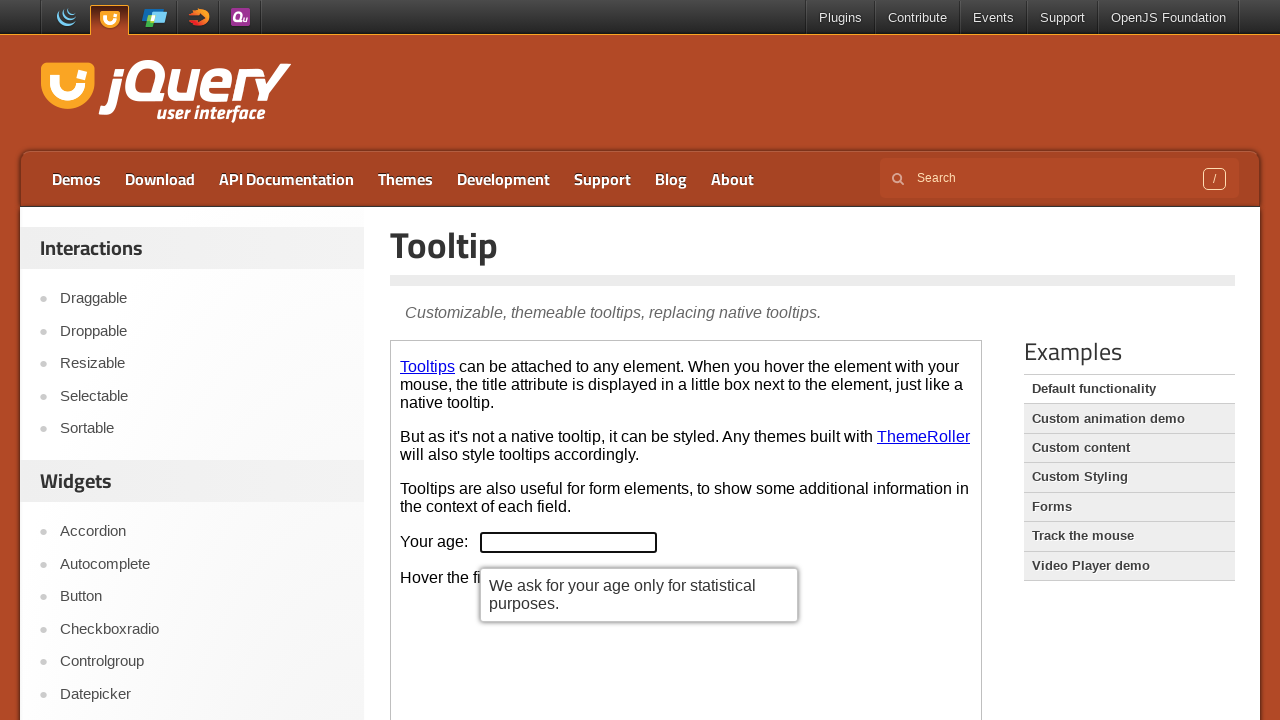

Filled age input field with value '20' on .demo-frame >> internal:control=enter-frame >> #age
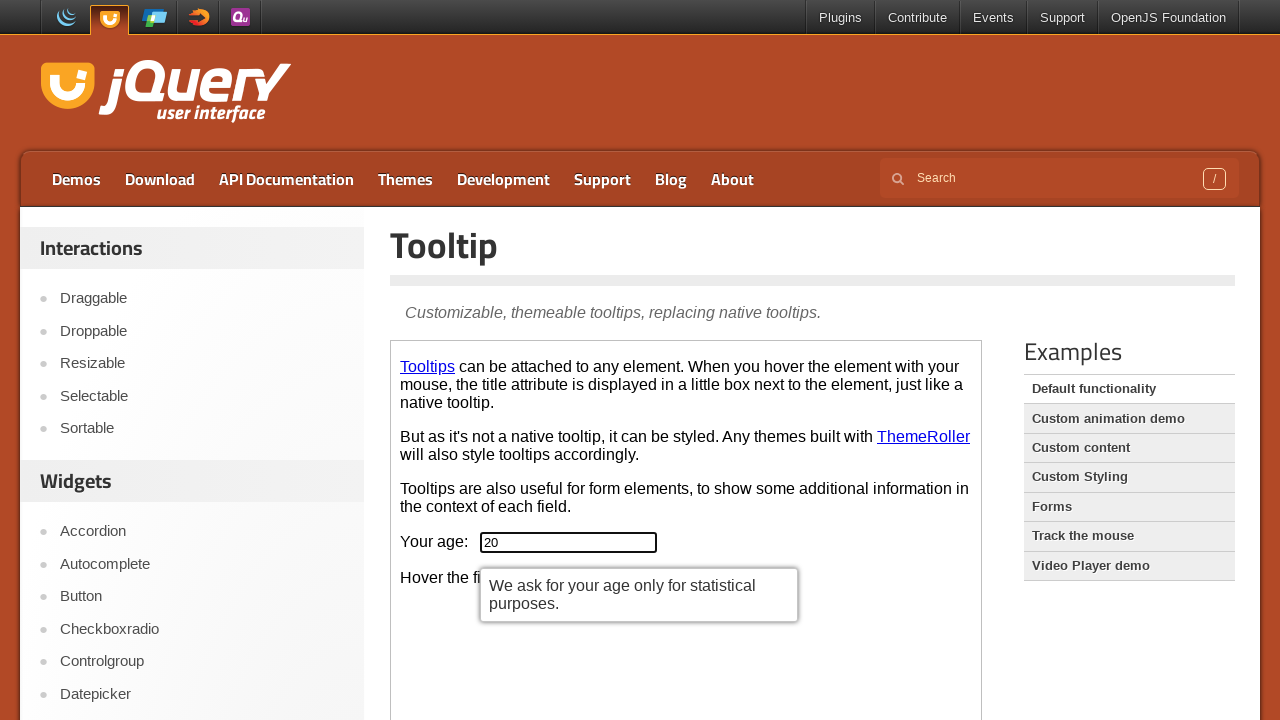

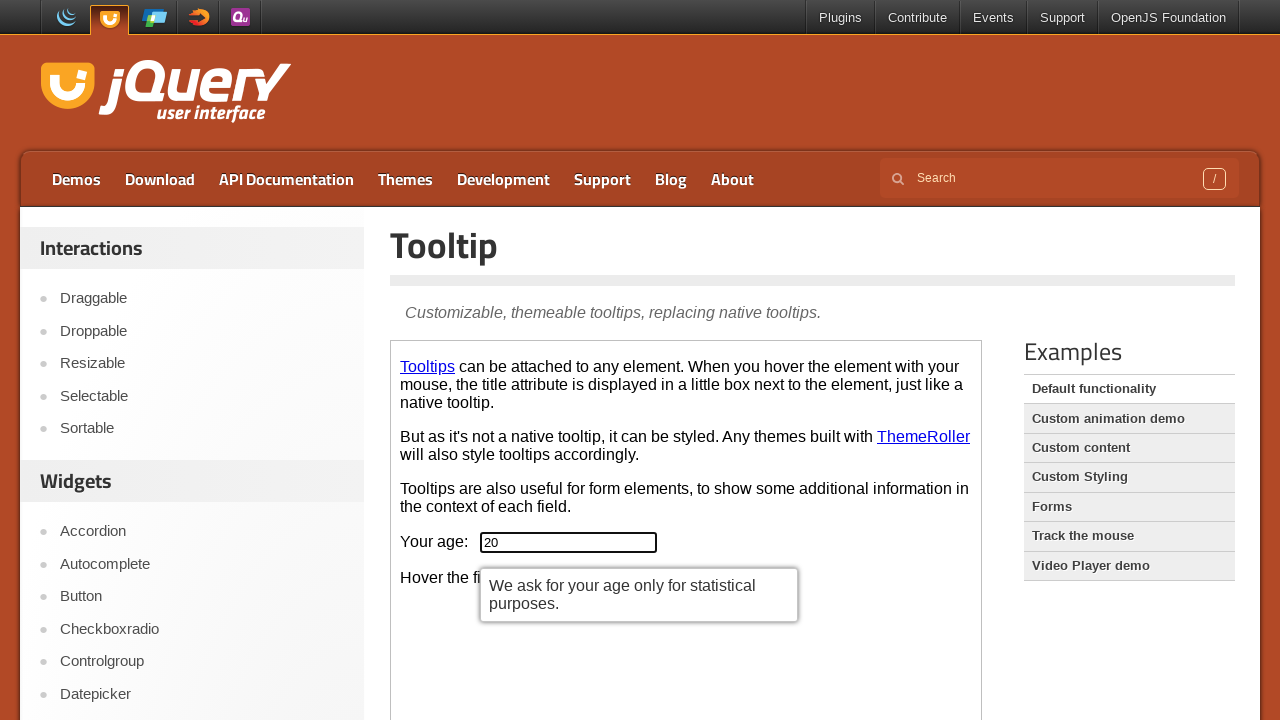